Tests explicit wait functionality by clicking a button that triggers delayed text display, then waits for the text "WebDriver" to appear in a paragraph element, and repeats the process.

Starting URL: http://seleniumpractise.blogspot.com/2016/08/how-to-use-explicit-wait-in-selenium.html

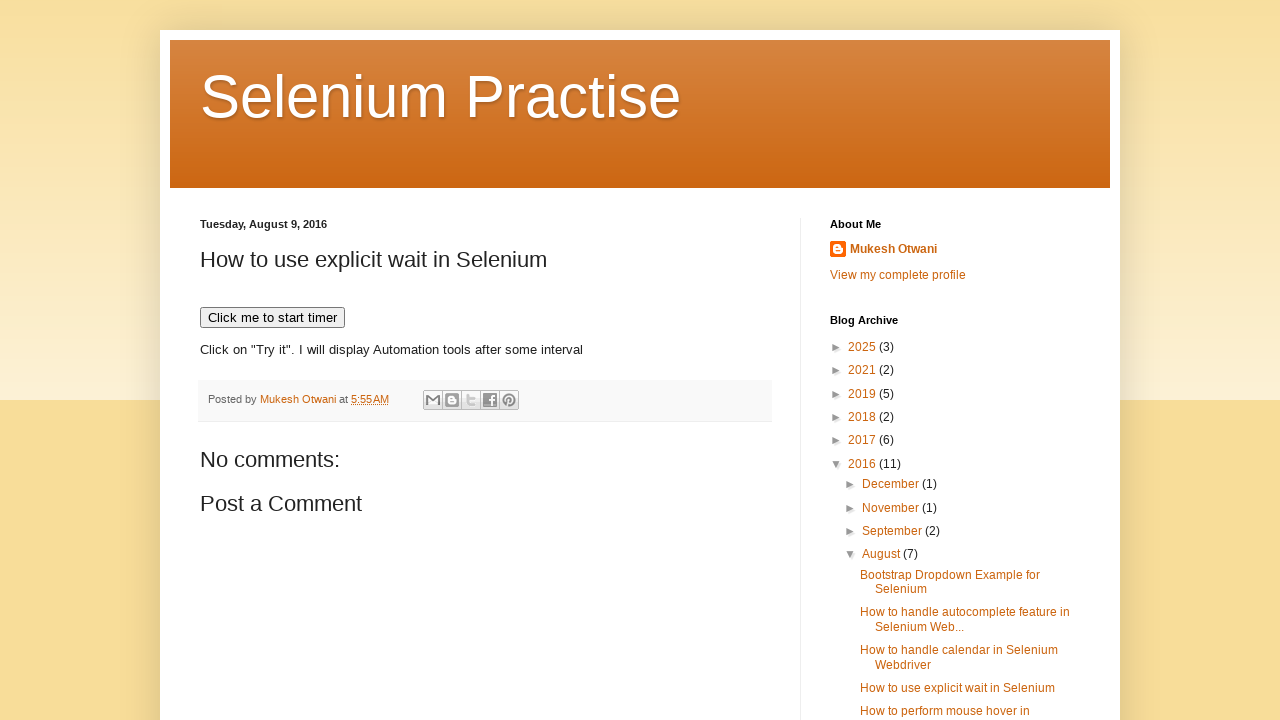

Reloaded the page
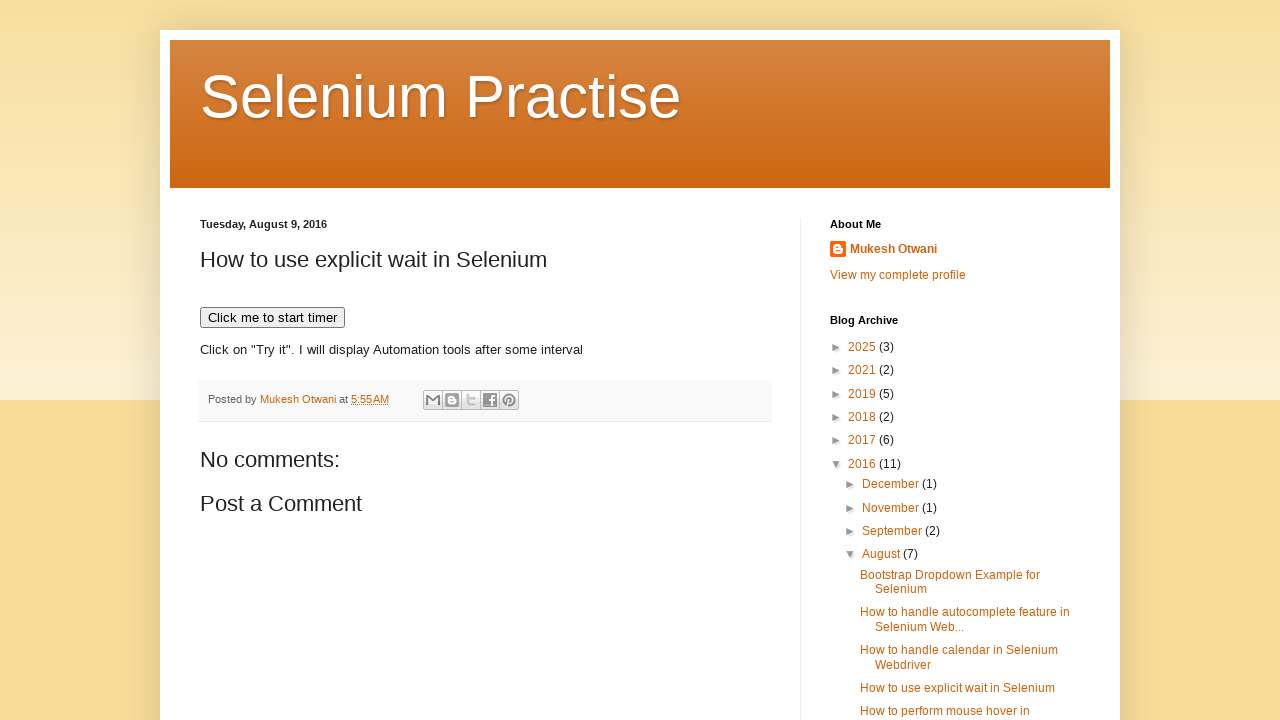

Clicked button to trigger timed text display at (272, 318) on xpath=//button[@onclick='timedText()']
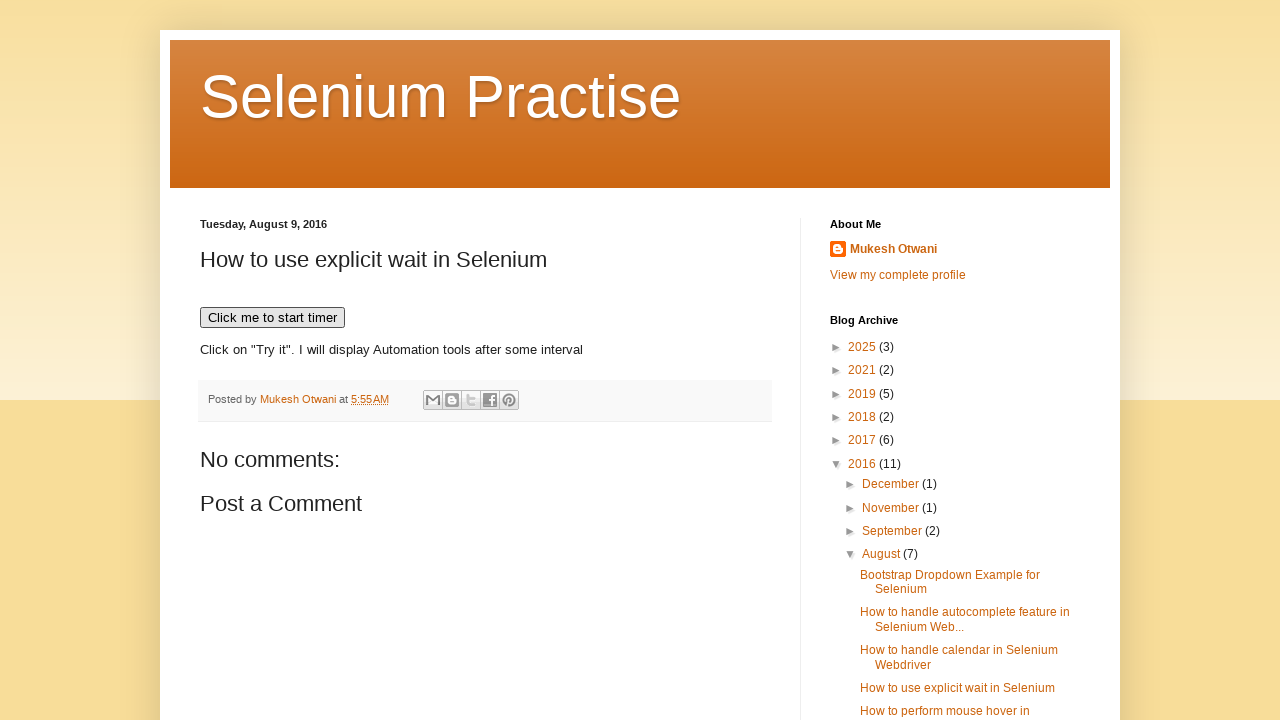

Waited for demo paragraph element to be present
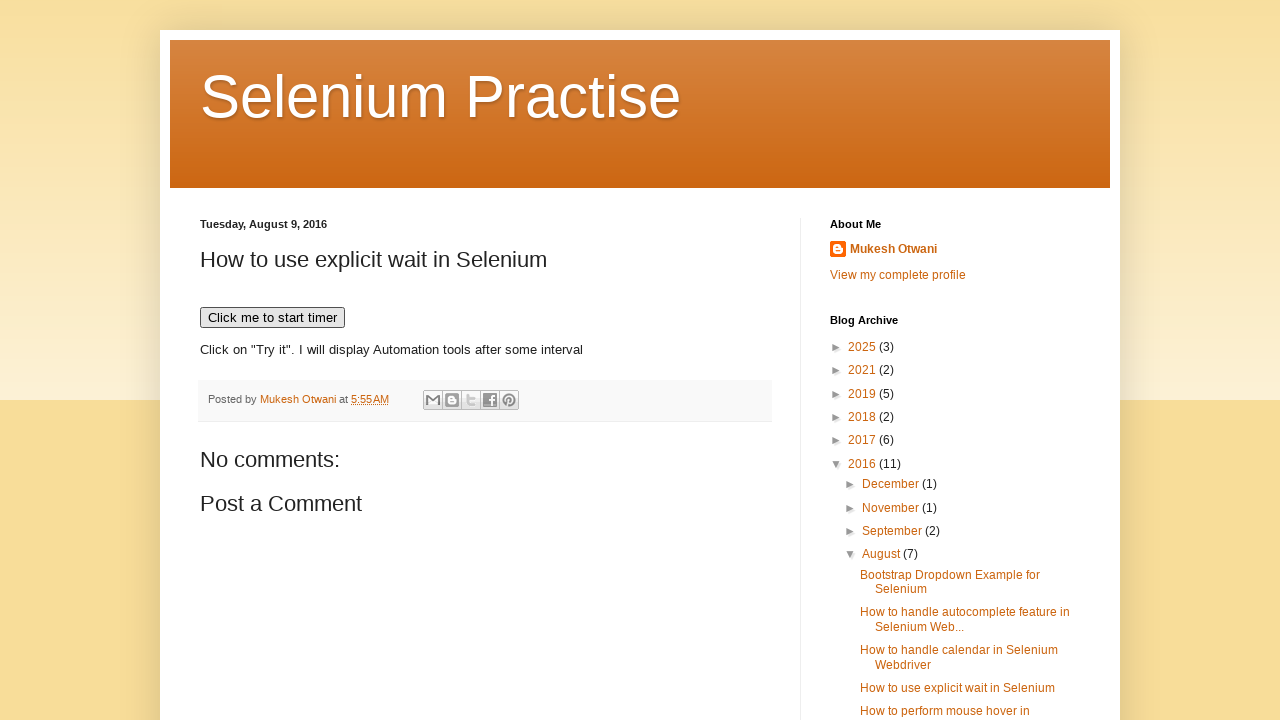

Waited for text 'WebDriver' to appear in demo paragraph
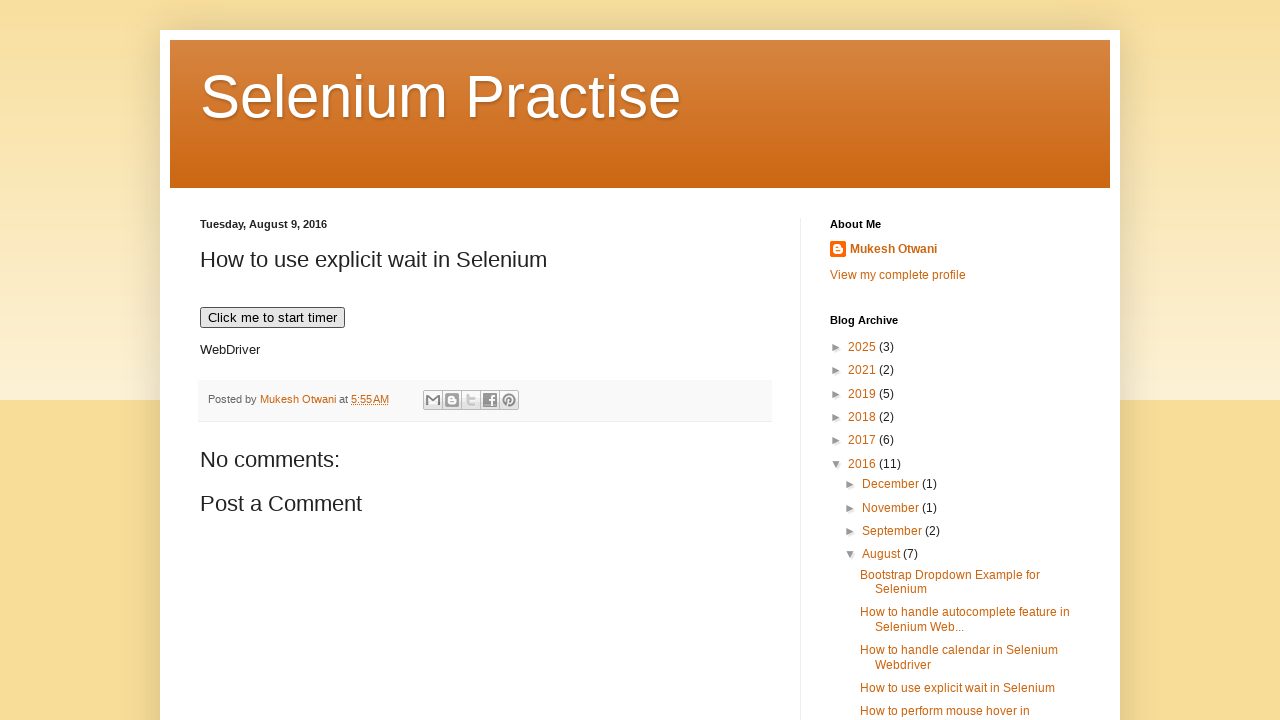

Clicked button again to trigger timed text display at (272, 318) on xpath=//button[@onclick='timedText()']
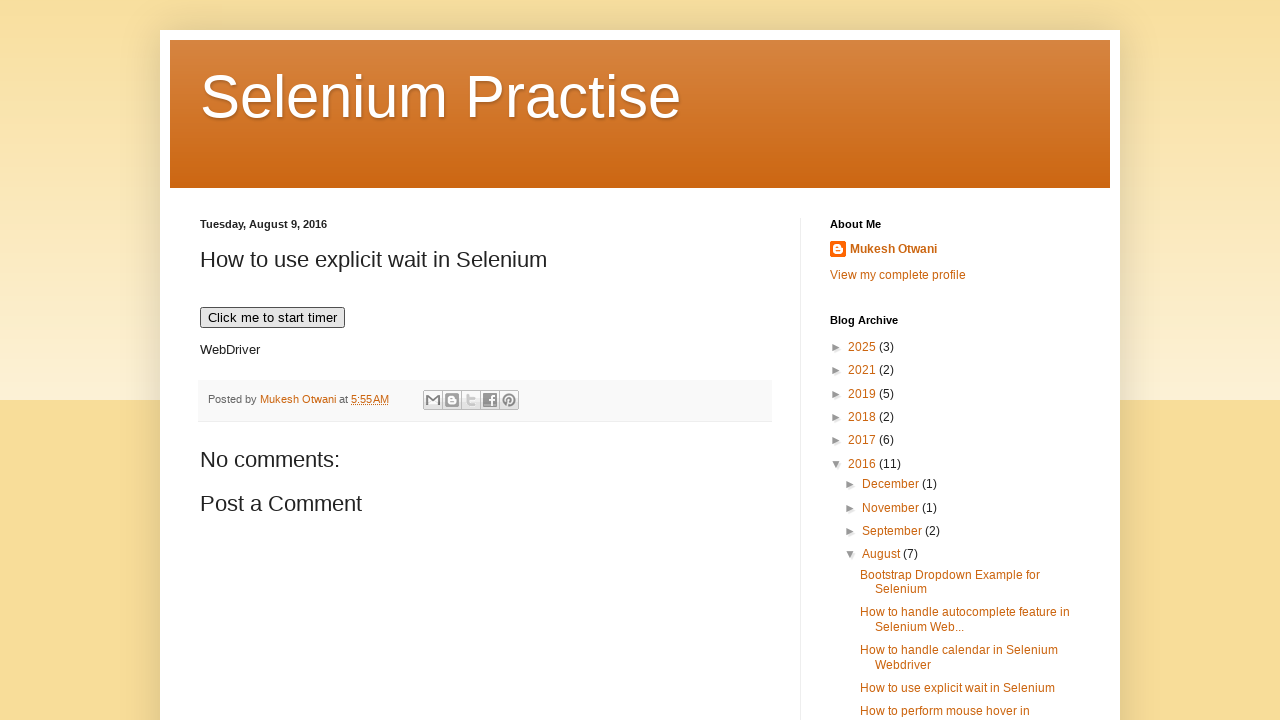

Waited for text 'WebDriver' to appear again in demo paragraph
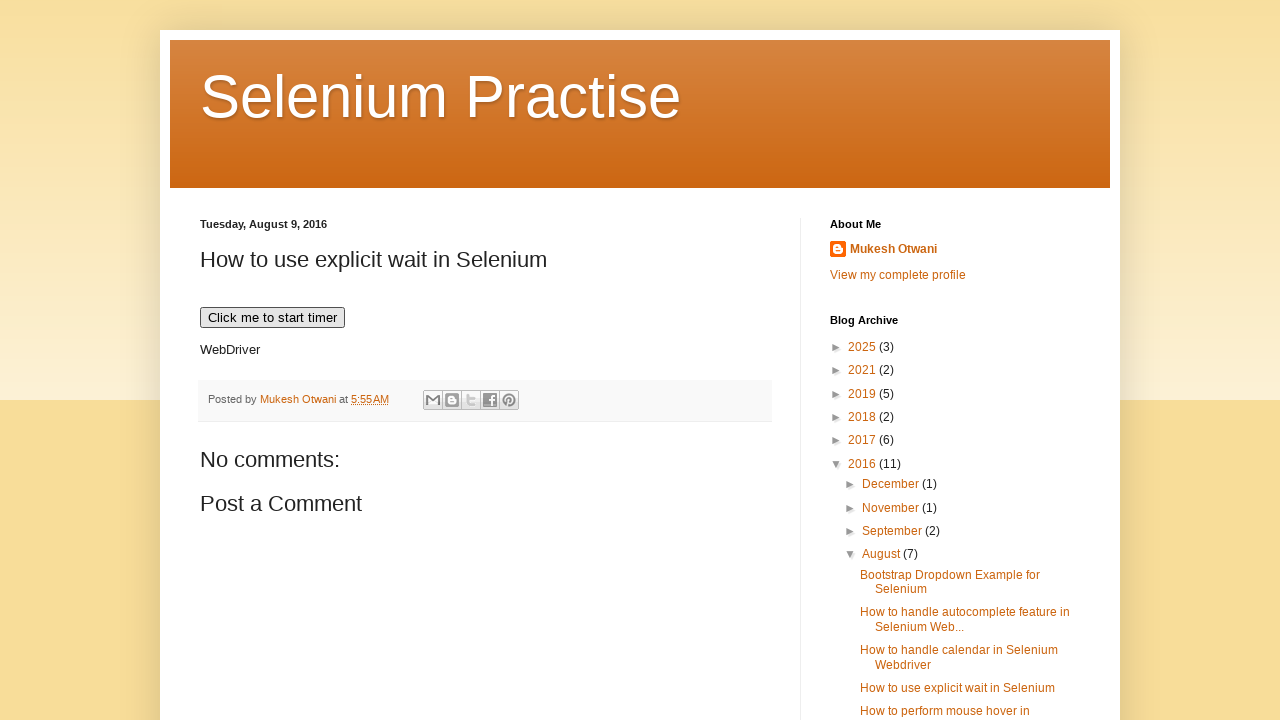

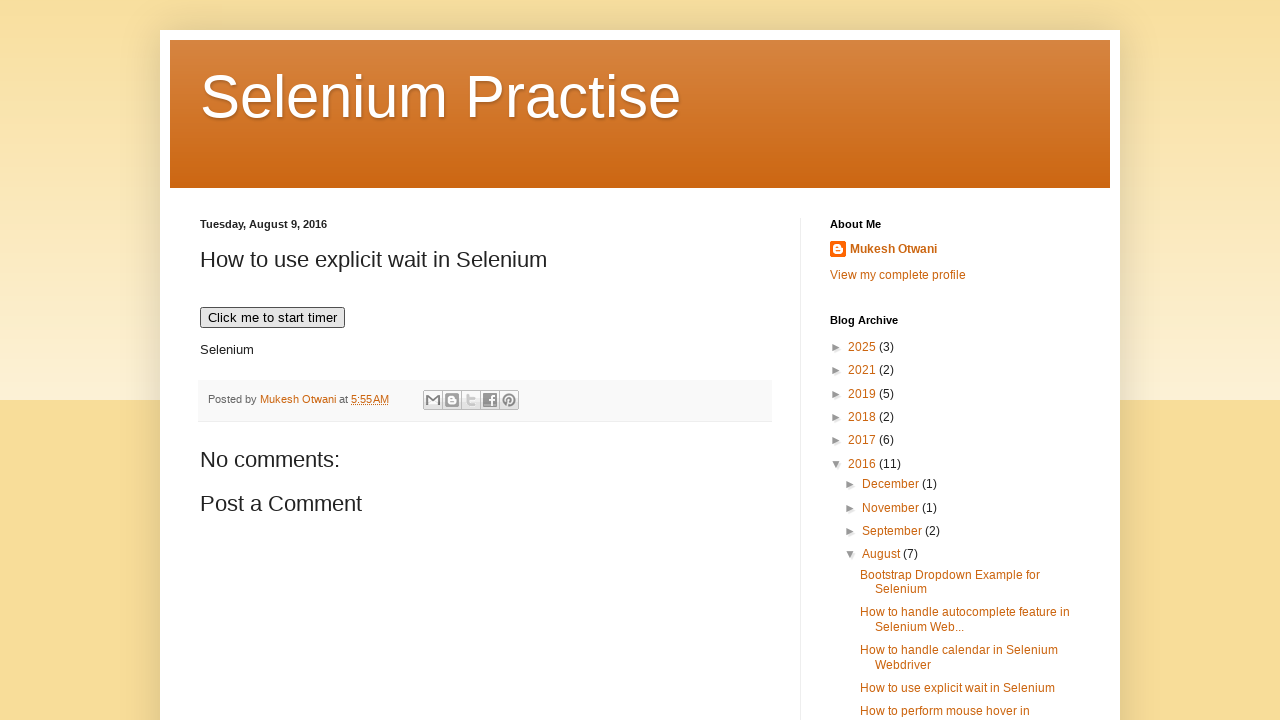